Validates that clicking the Resources link navigates to the Resources page properly

Starting URL: https://www.entrata.com

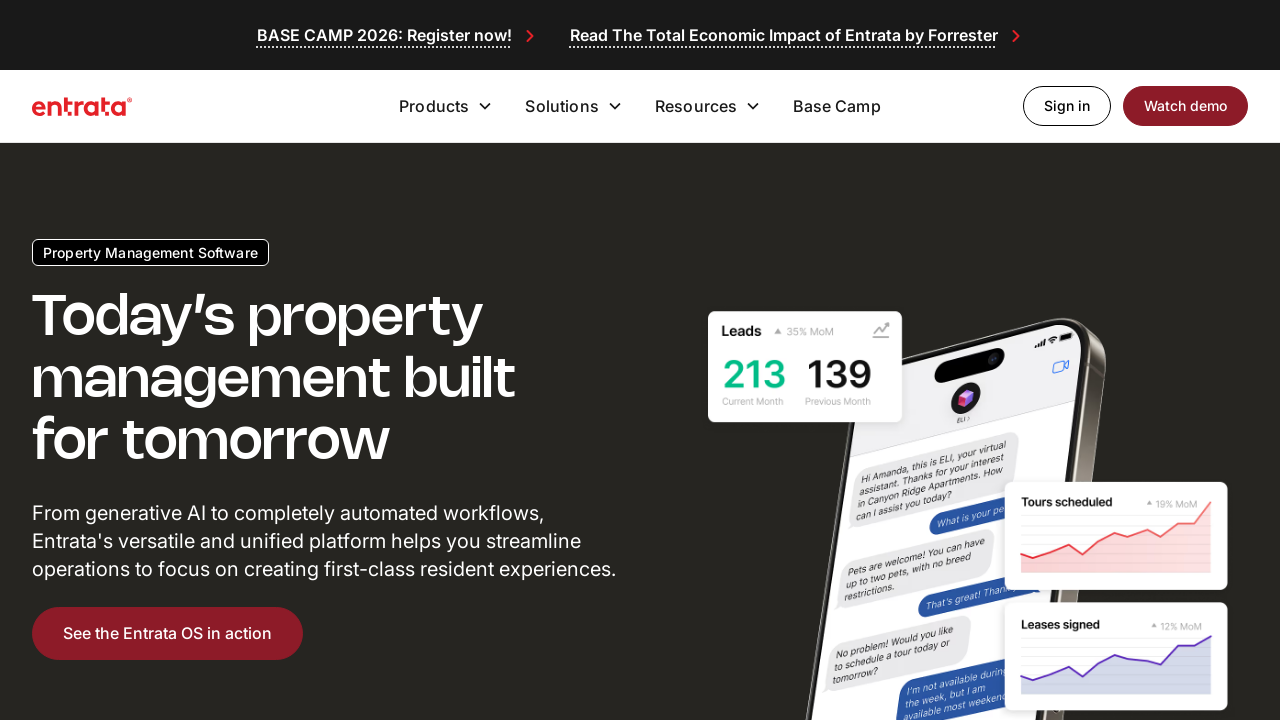

Clicked on Resources link at (696, 106) on text=Resources
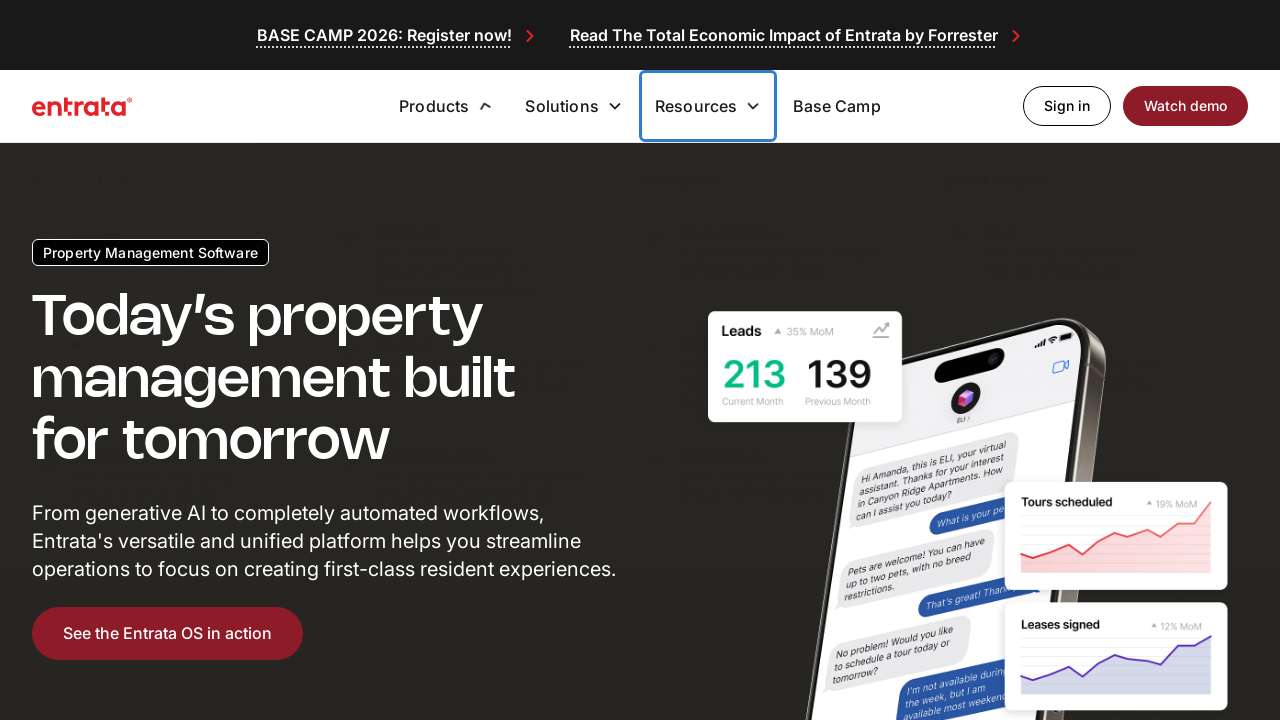

Resources page loaded successfully (networkidle)
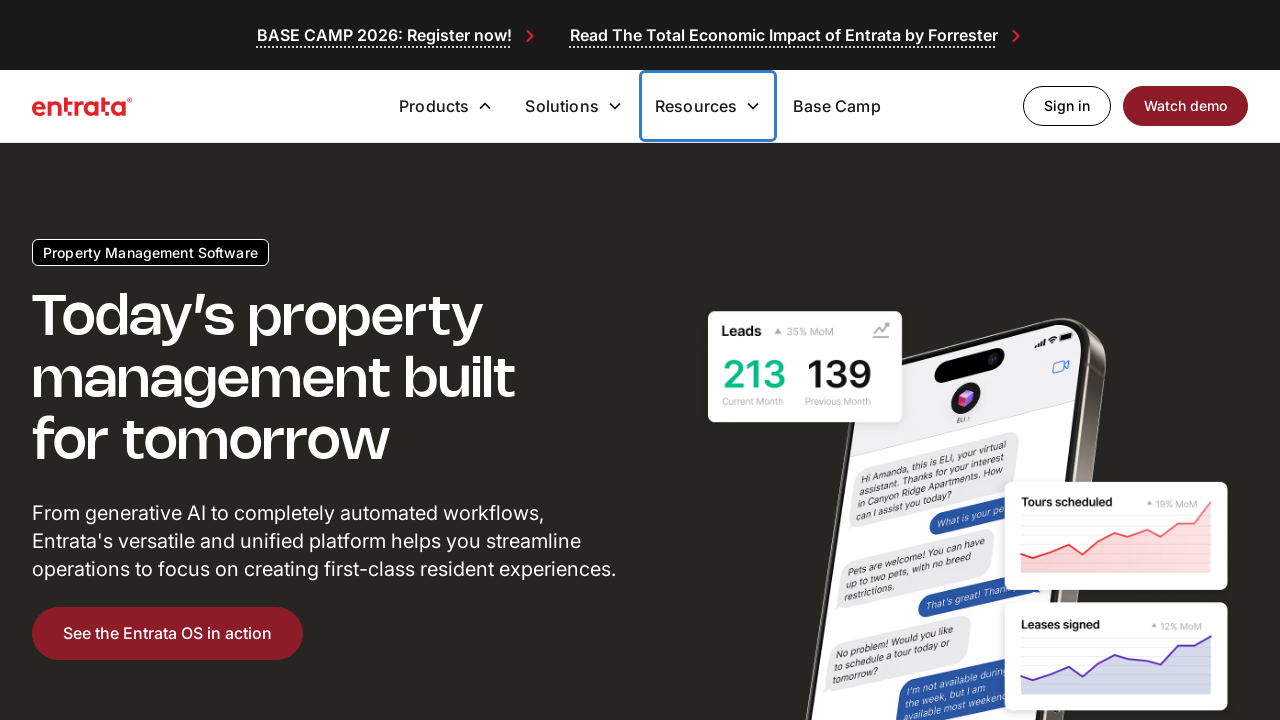

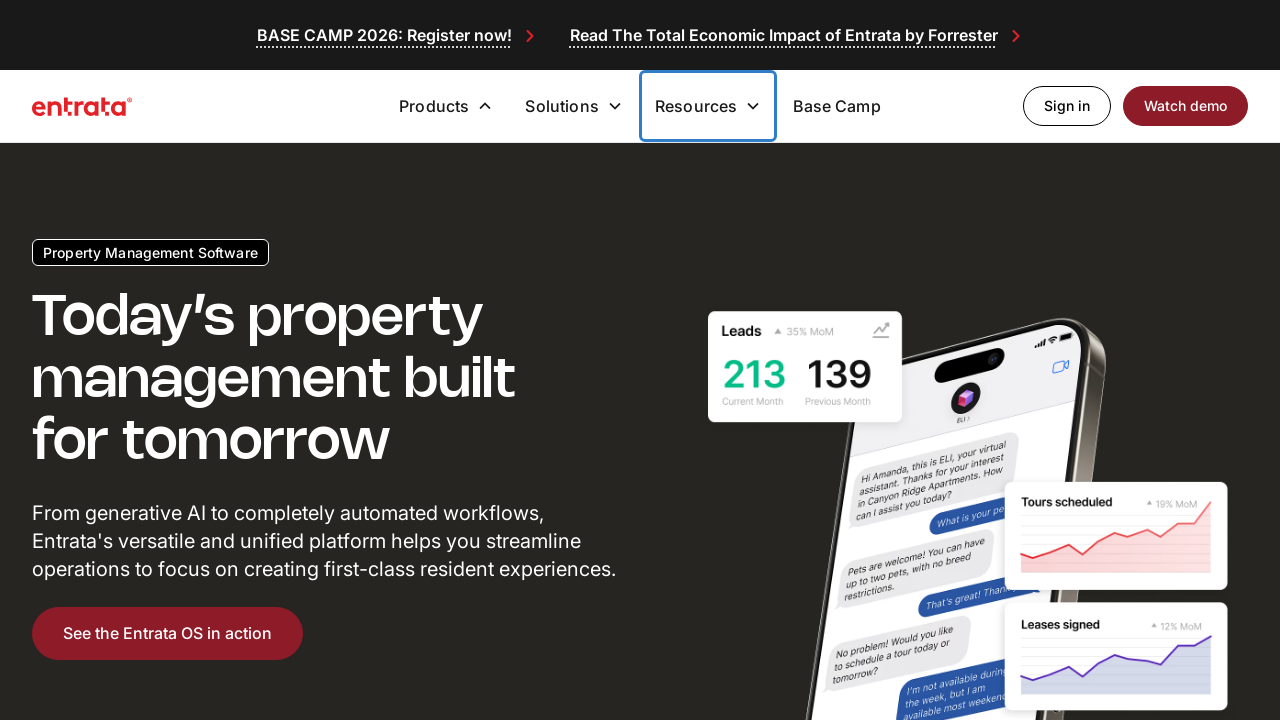